Tests that the login button is visible and enabled after opening the login modal

Starting URL: http://speak-ukrainian.eastus2.cloudapp.azure.com/dev/

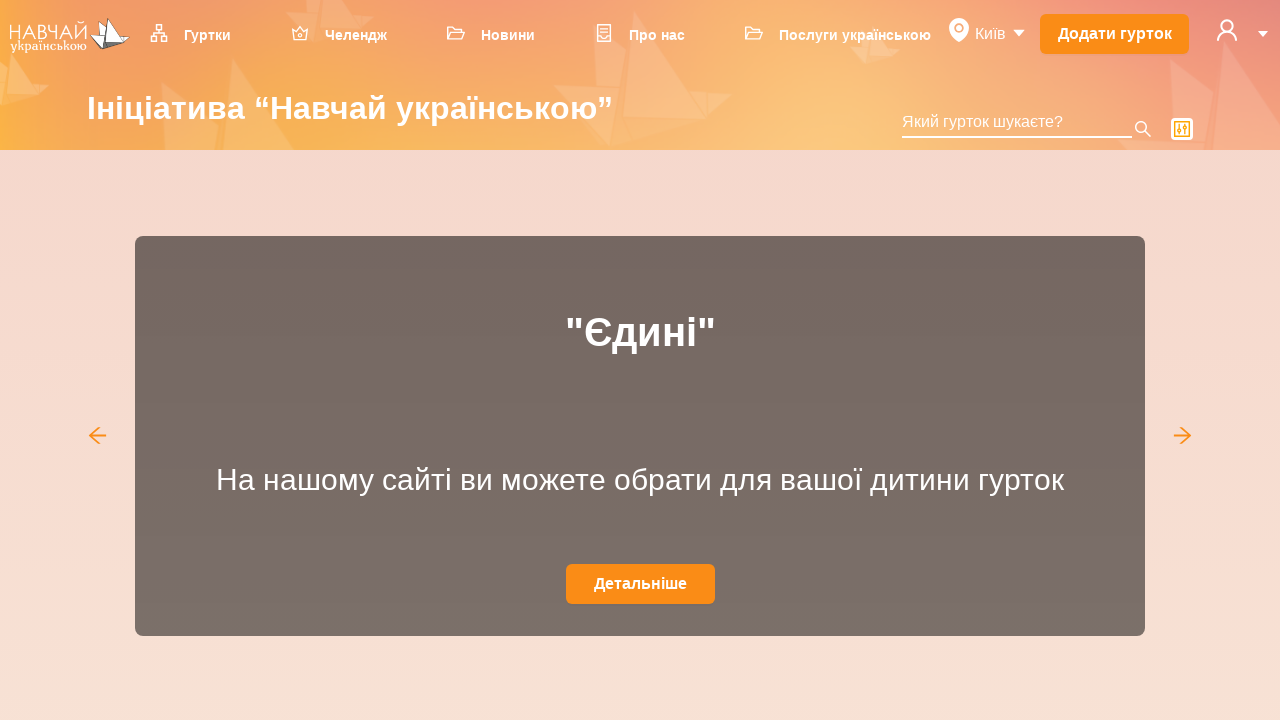

Clicked user icon to open dropdown menu at (1227, 30) on svg[data-icon='user']
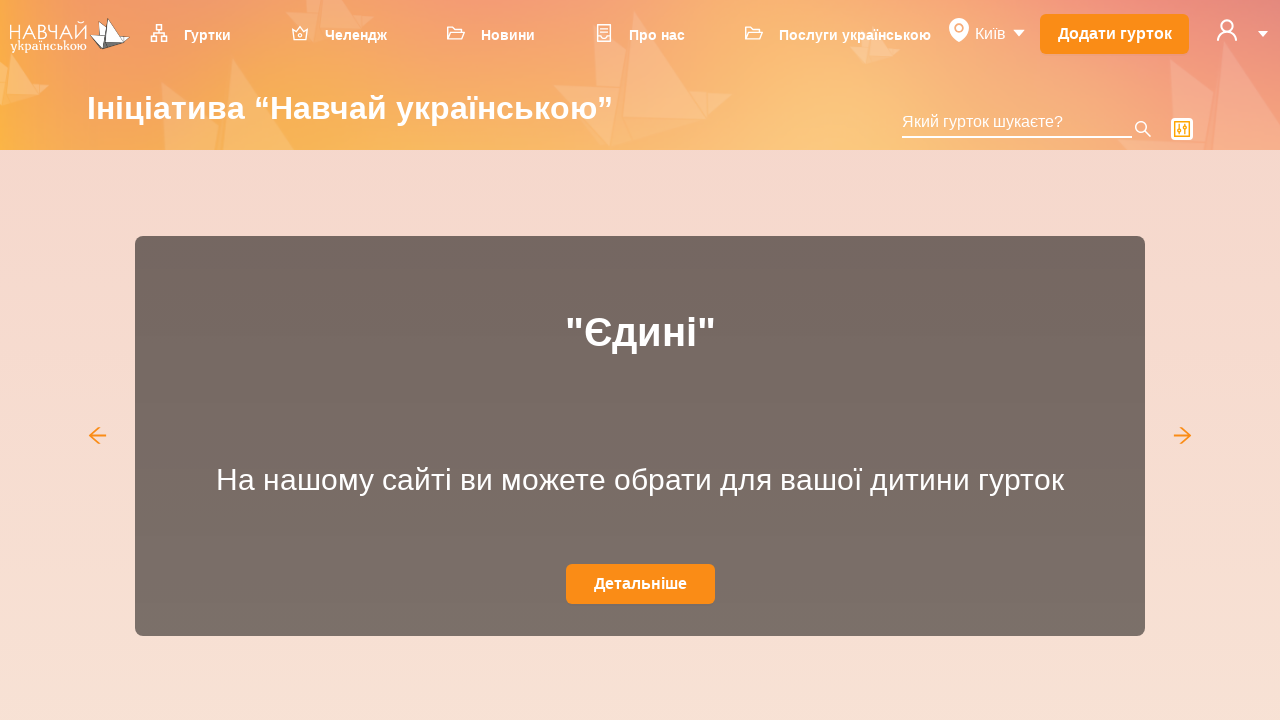

Dropdown menu appeared
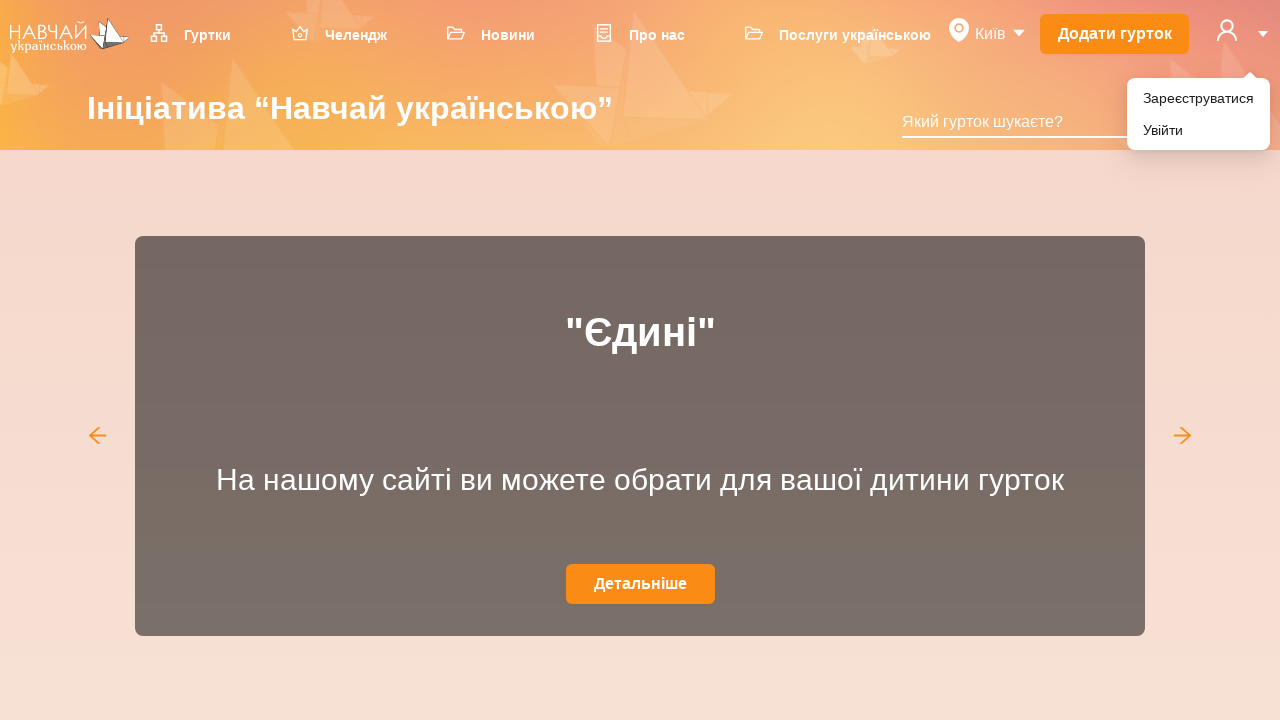

Clicked login menu item at (1198, 130) on li[role='menuitem'] div:has-text('Увійти')
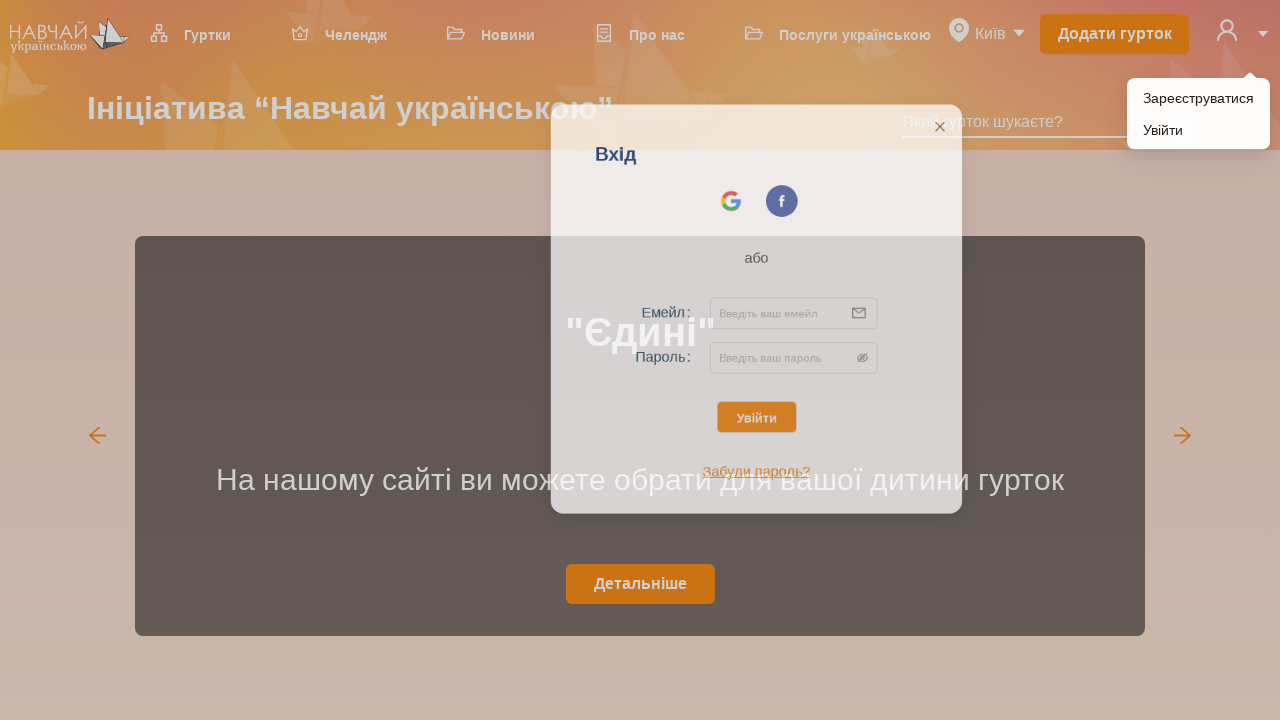

Login button appeared
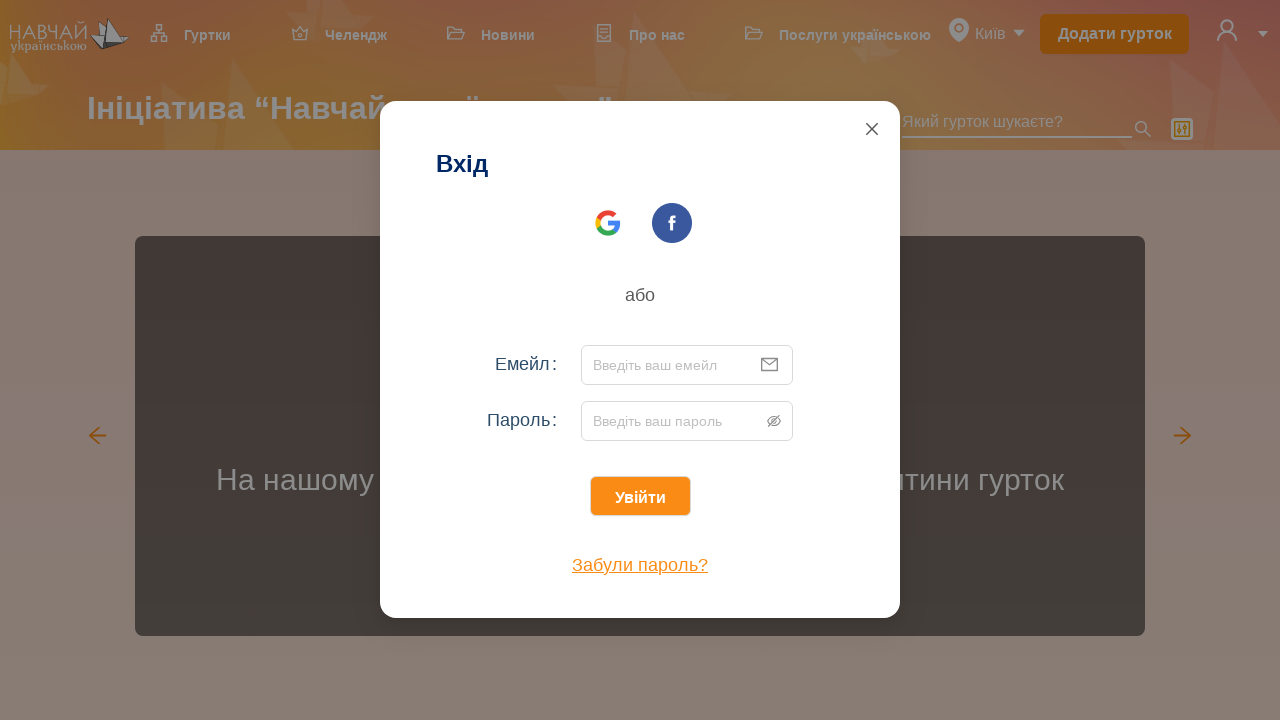

Login button is enabled
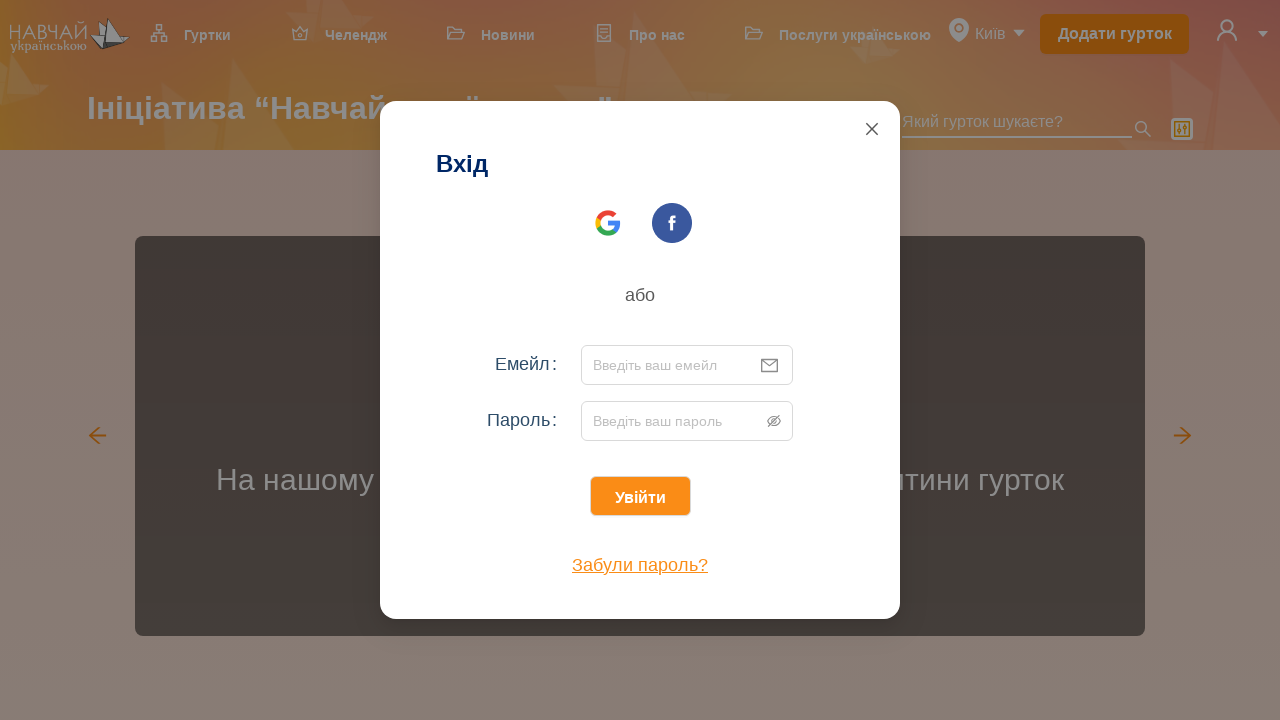

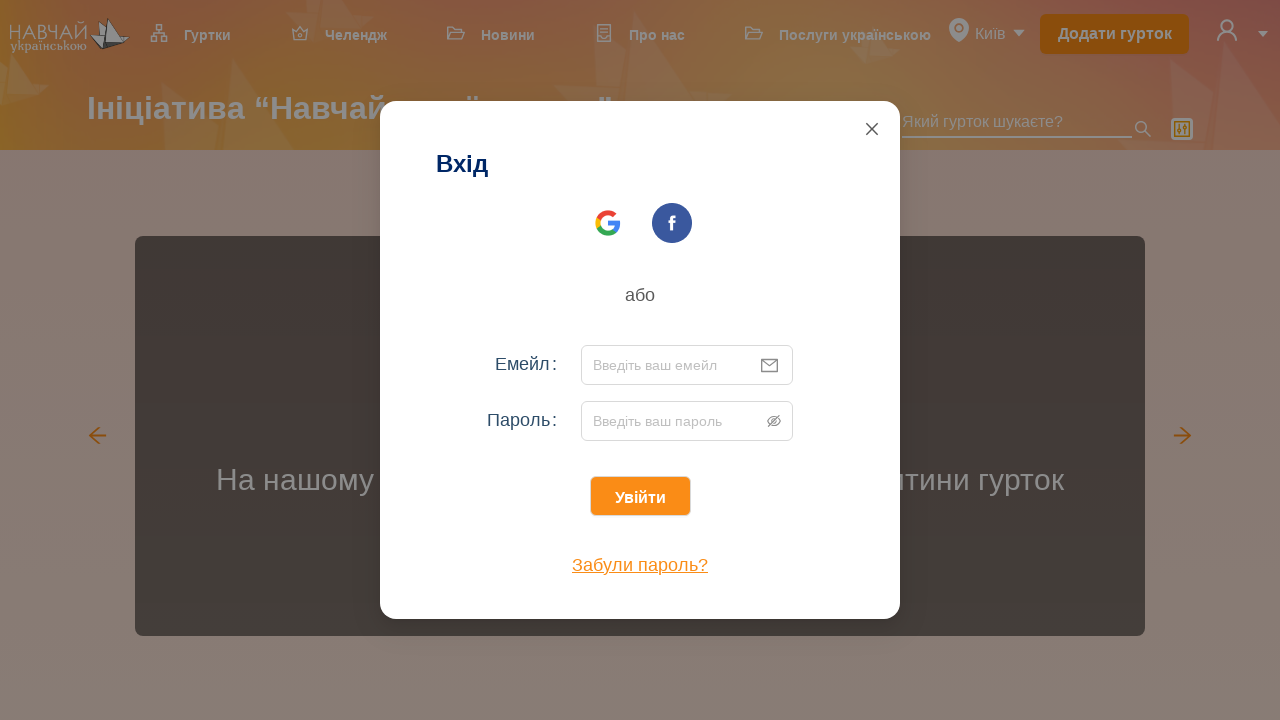